Tests filtering to display only active (incomplete) items

Starting URL: https://demo.playwright.dev/todomvc

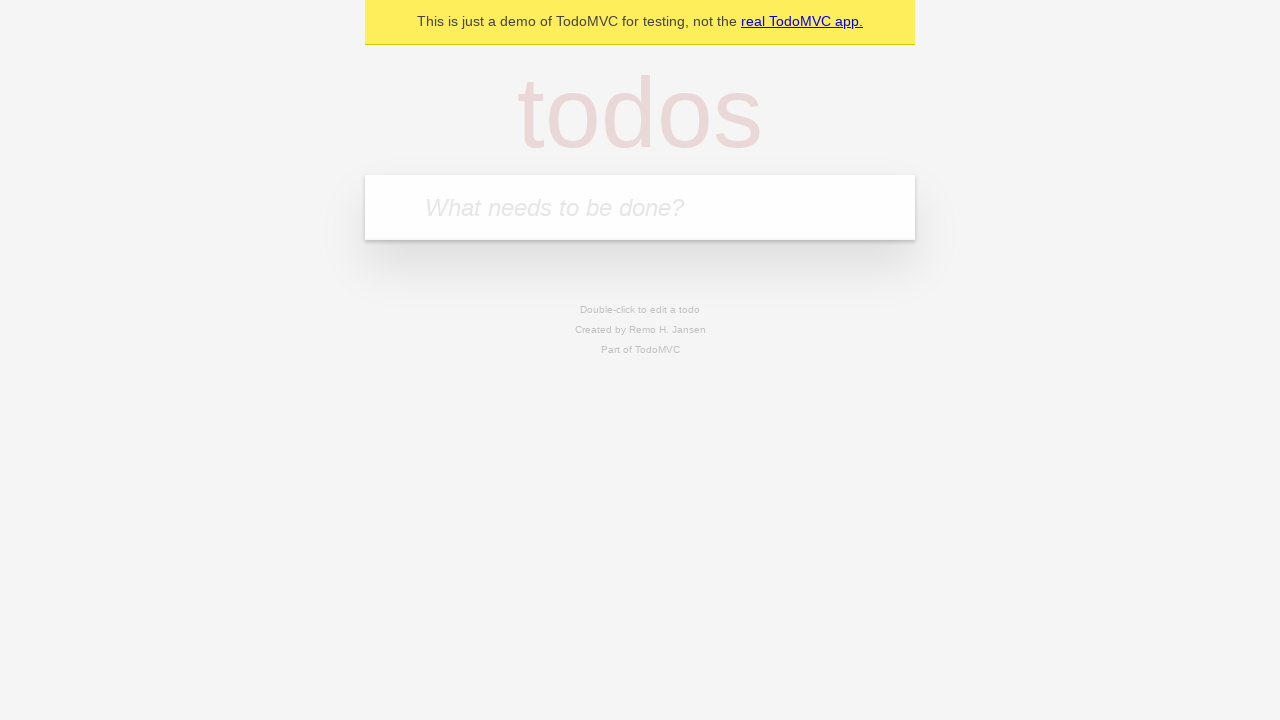

Located the 'What needs to be done?' input field
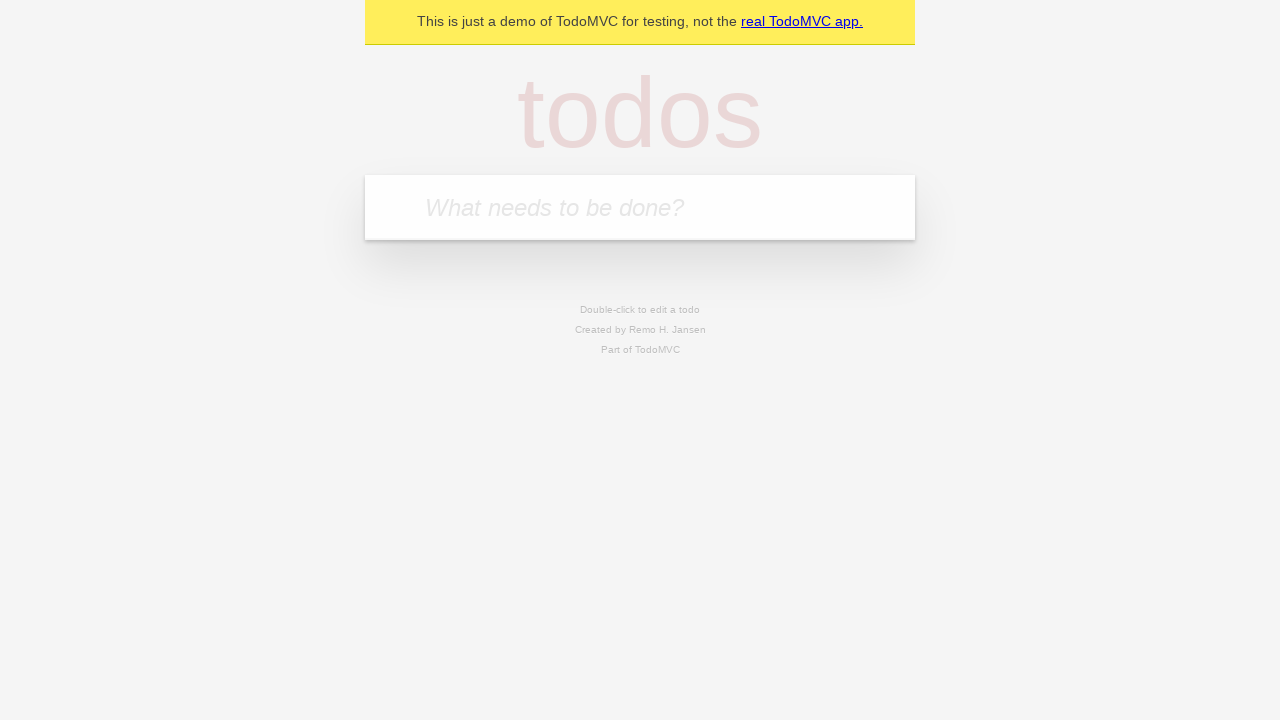

Filled todo input with 'buy some cheese' on internal:attr=[placeholder="What needs to be done?"i]
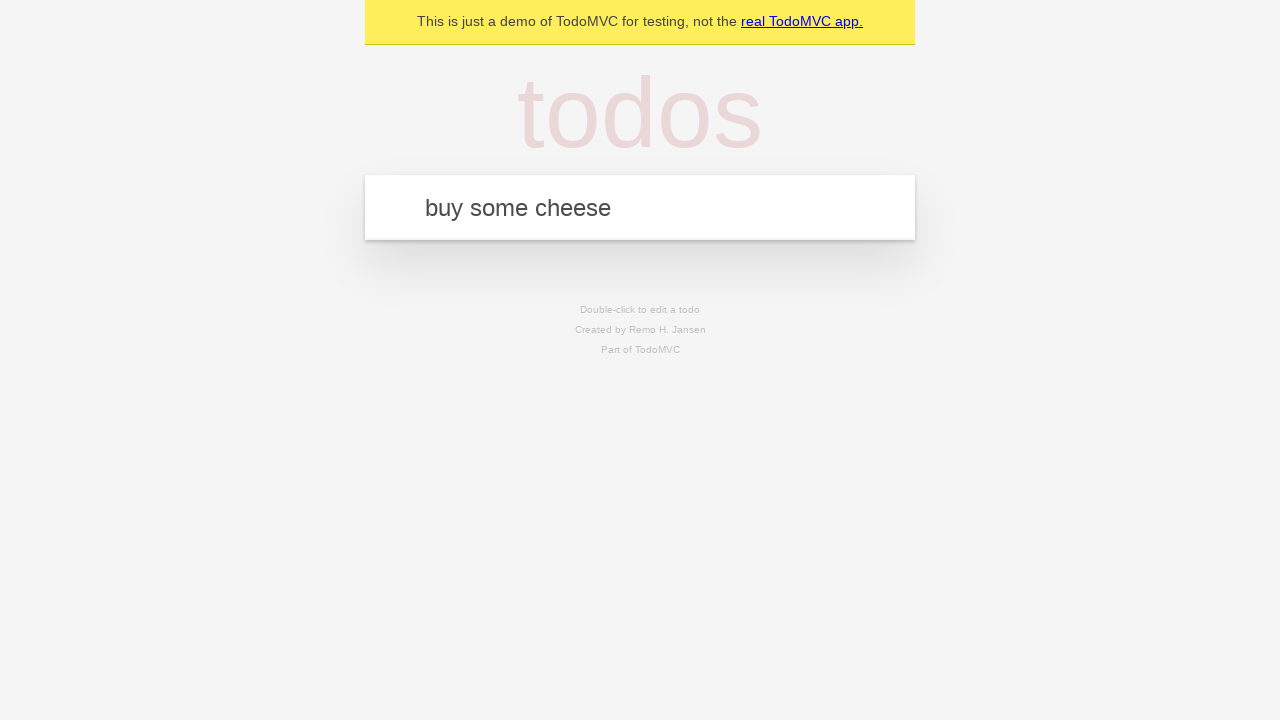

Pressed Enter to create todo 'buy some cheese' on internal:attr=[placeholder="What needs to be done?"i]
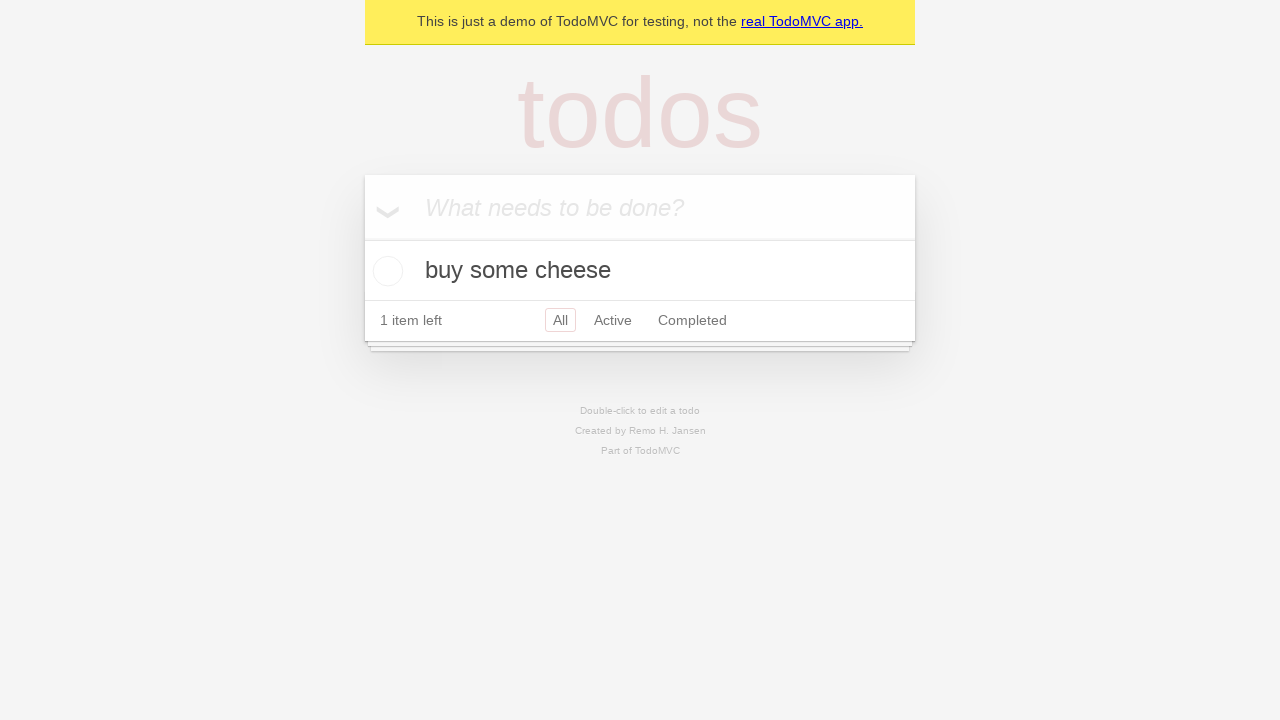

Filled todo input with 'feed the cat' on internal:attr=[placeholder="What needs to be done?"i]
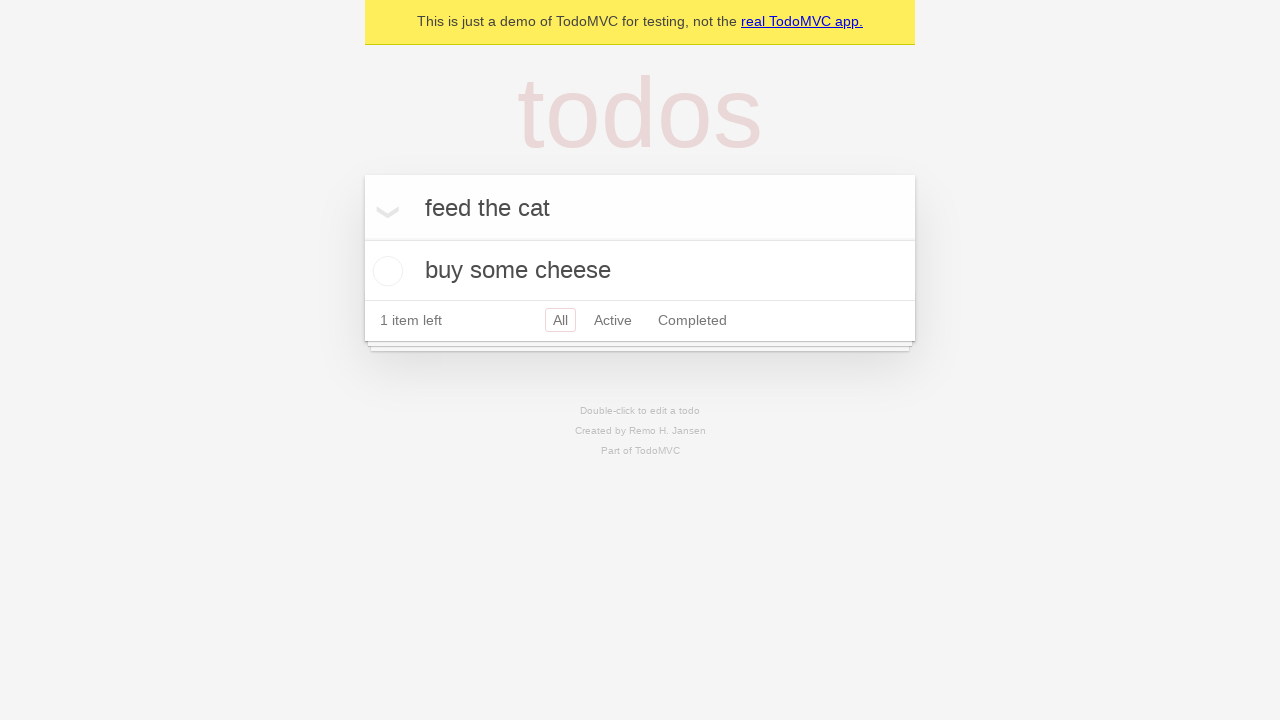

Pressed Enter to create todo 'feed the cat' on internal:attr=[placeholder="What needs to be done?"i]
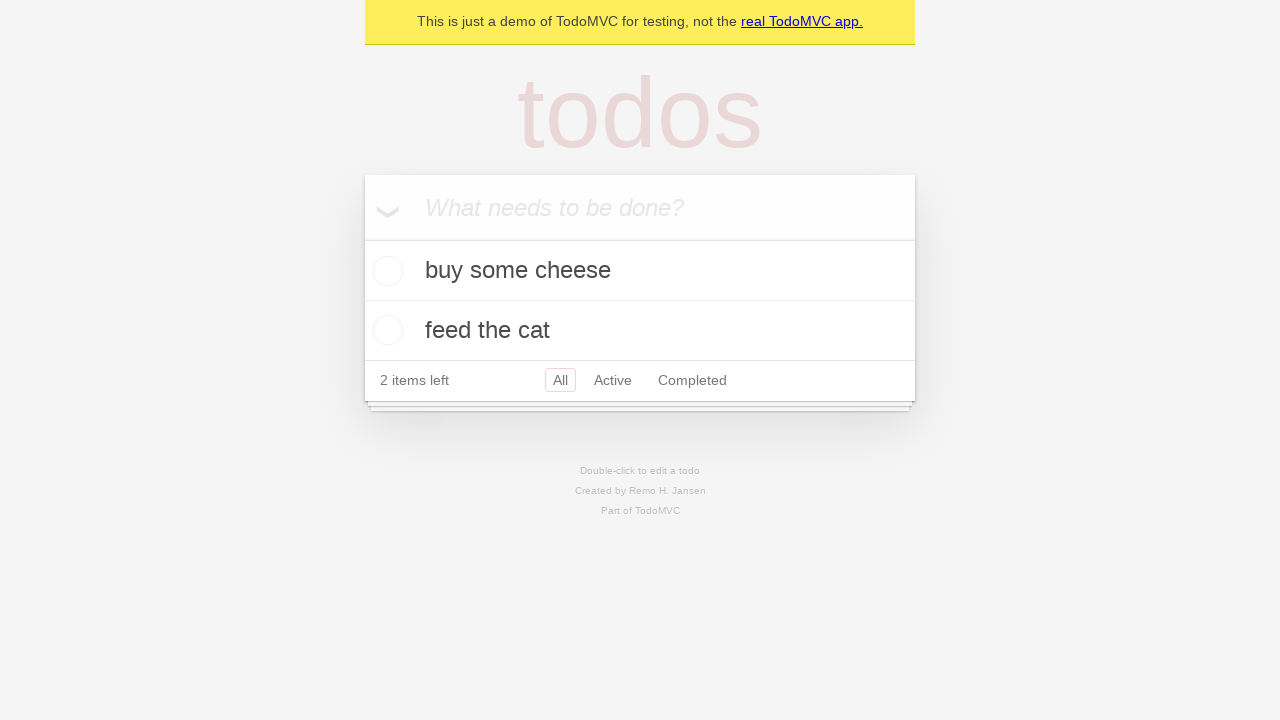

Filled todo input with 'book a doctors appointment' on internal:attr=[placeholder="What needs to be done?"i]
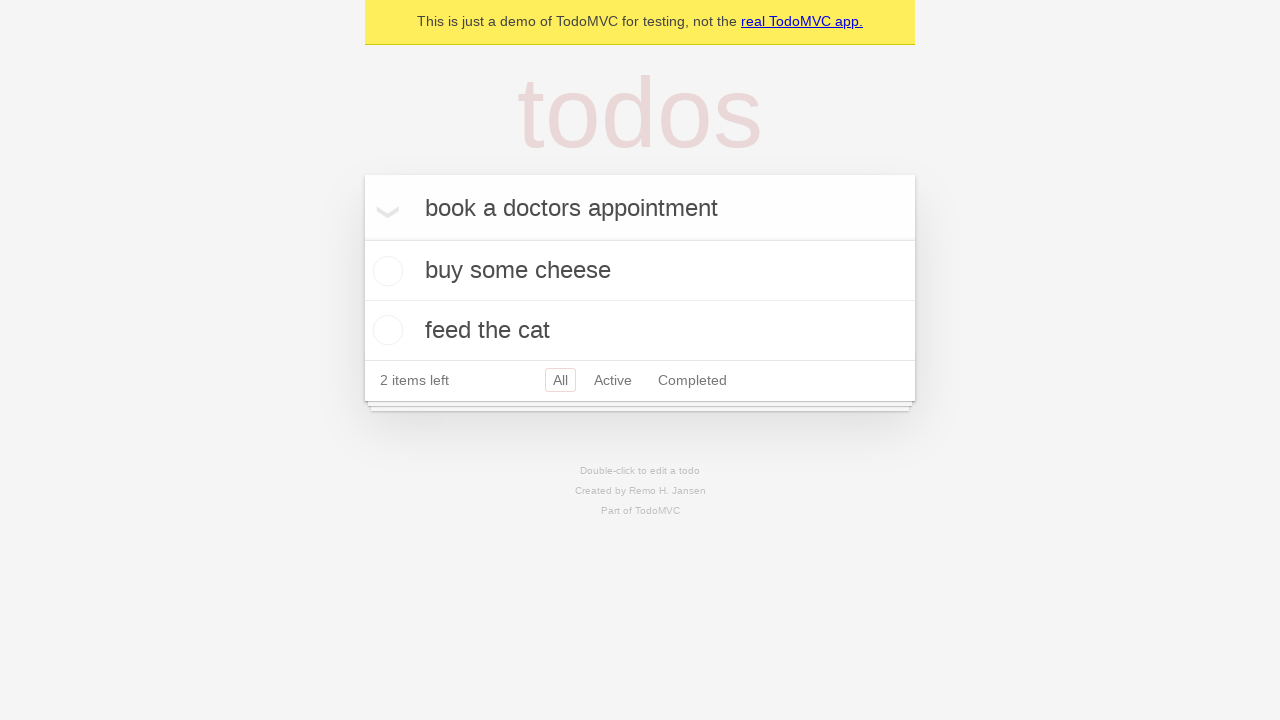

Pressed Enter to create todo 'book a doctors appointment' on internal:attr=[placeholder="What needs to be done?"i]
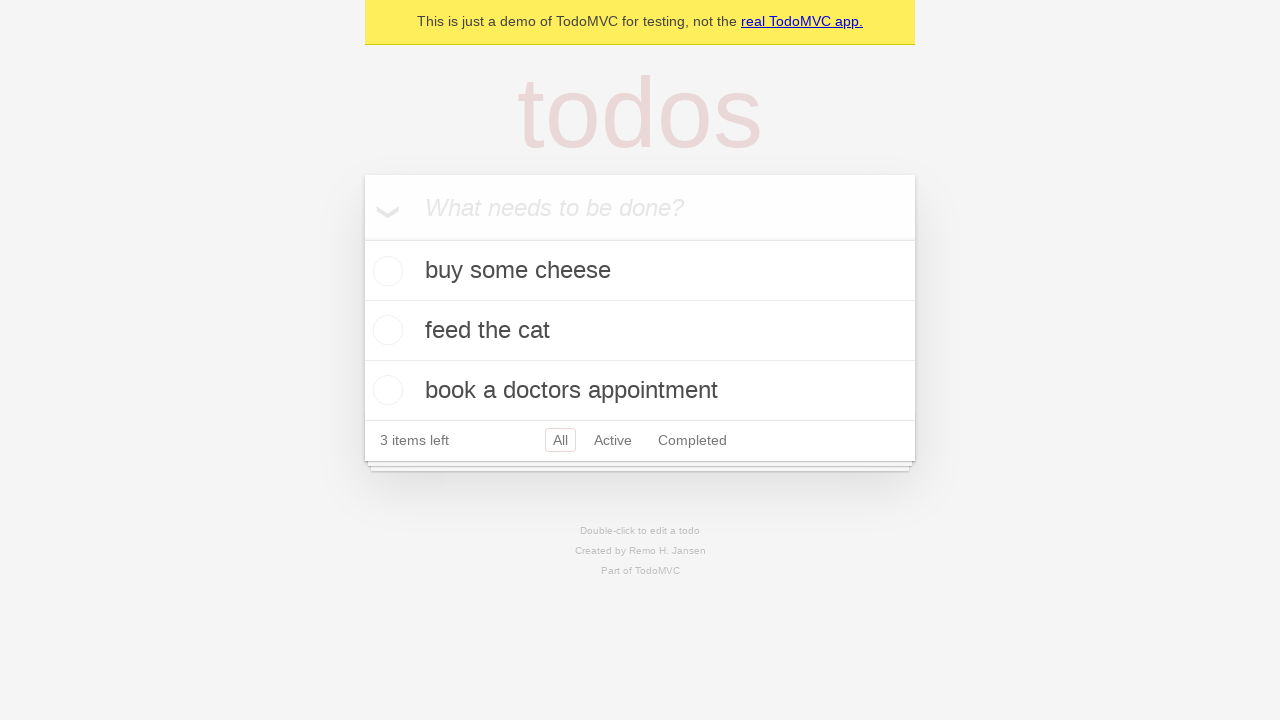

Waited for all 3 todos to be created
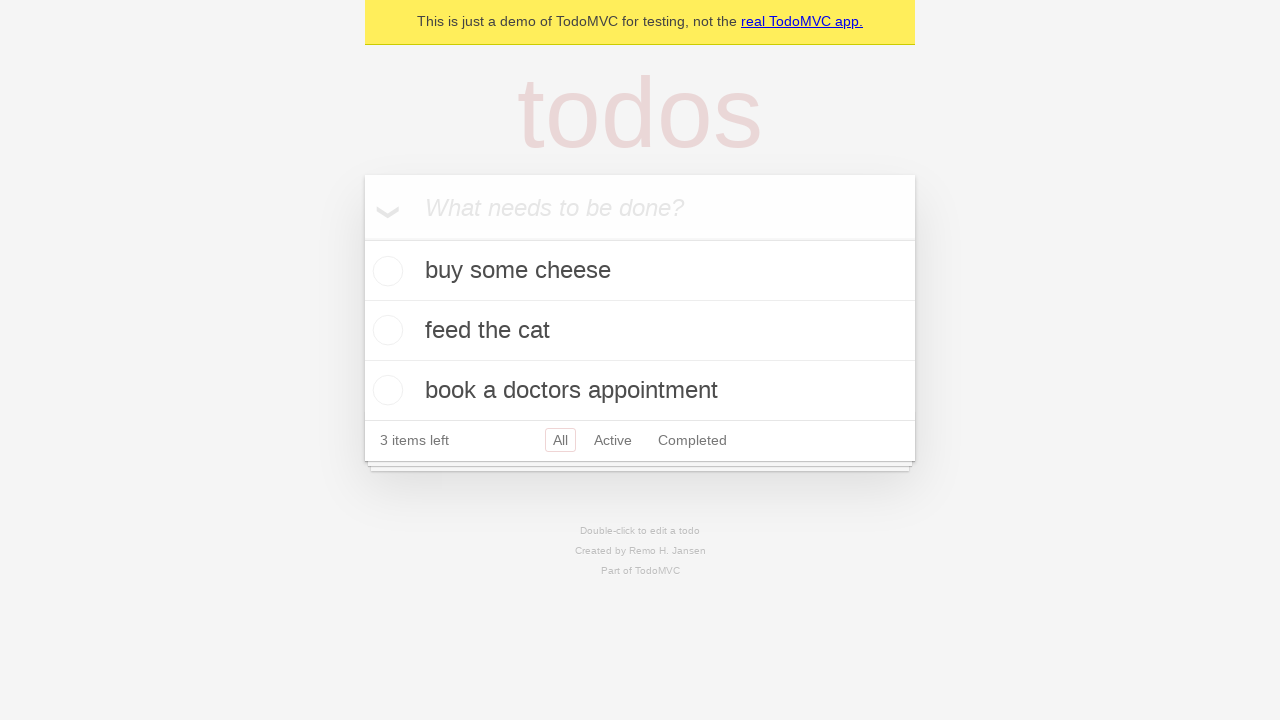

Checked the checkbox for the second todo item (feed the cat) at (385, 330) on internal:testid=[data-testid="todo-item"s] >> nth=1 >> internal:role=checkbox
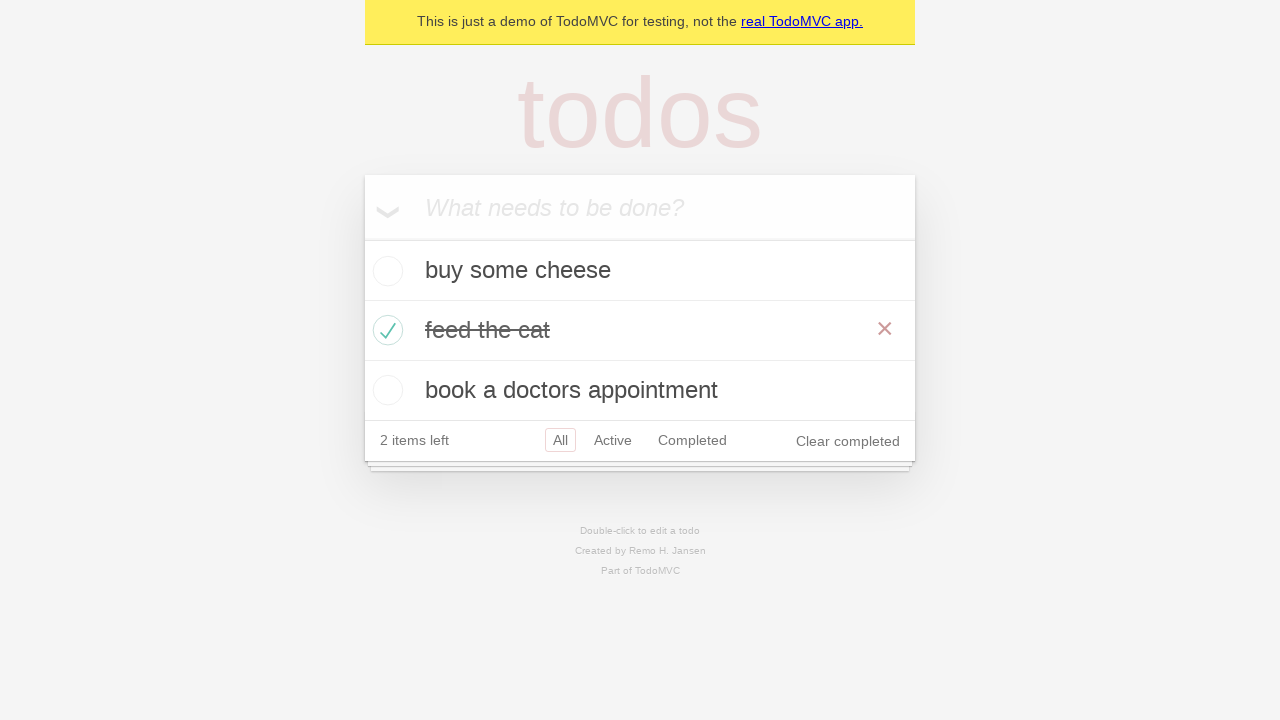

Clicked the Active filter link to display only incomplete items at (613, 440) on internal:role=link[name="Active"i]
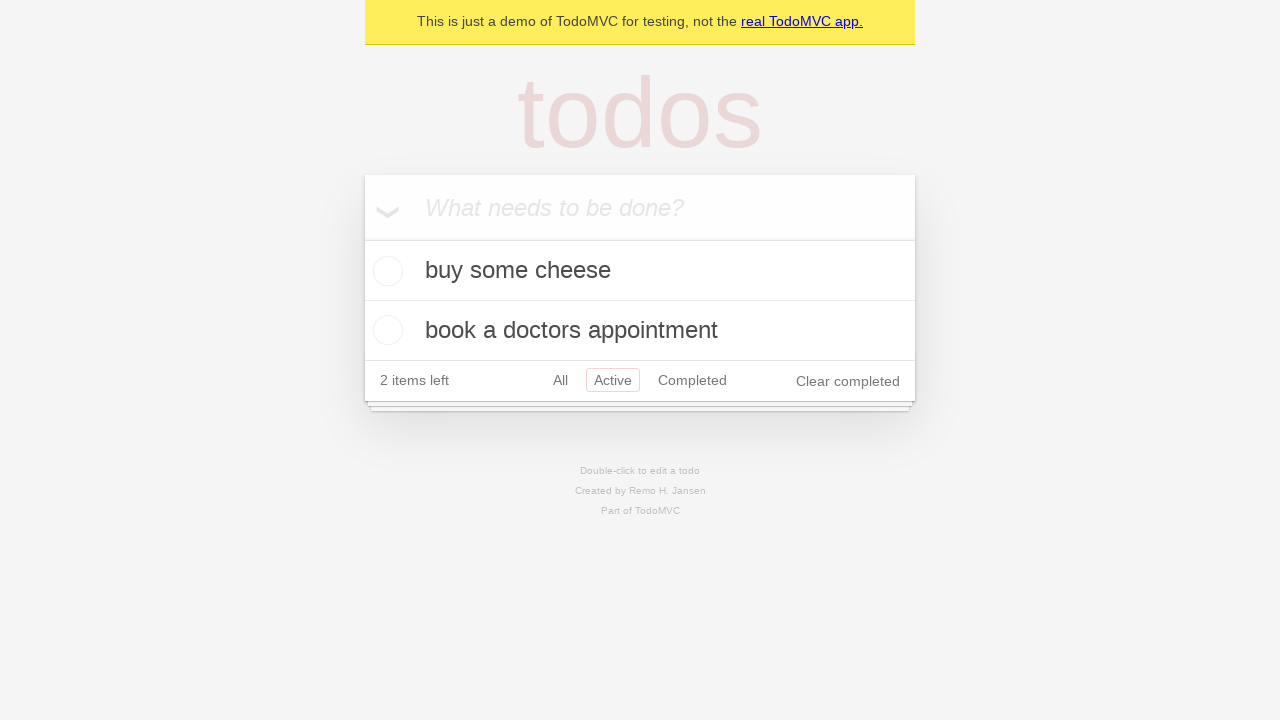

Waited for filtered view to display 2 active (incomplete) items
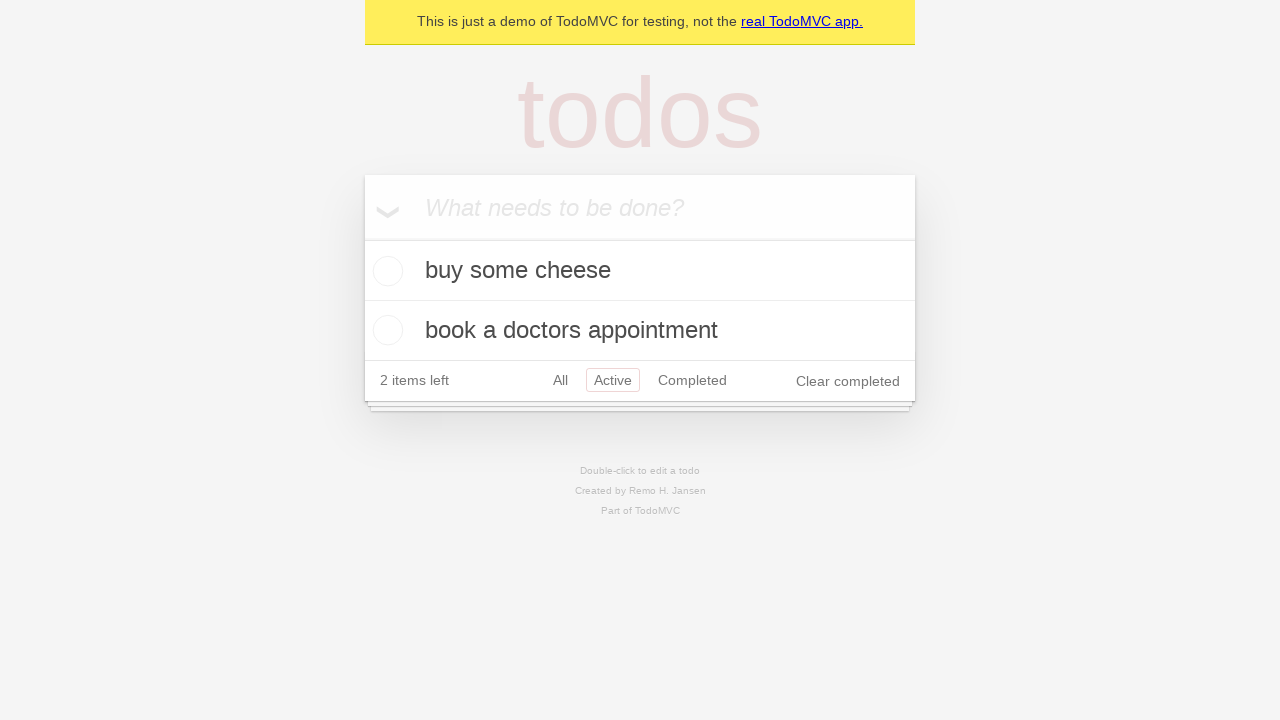

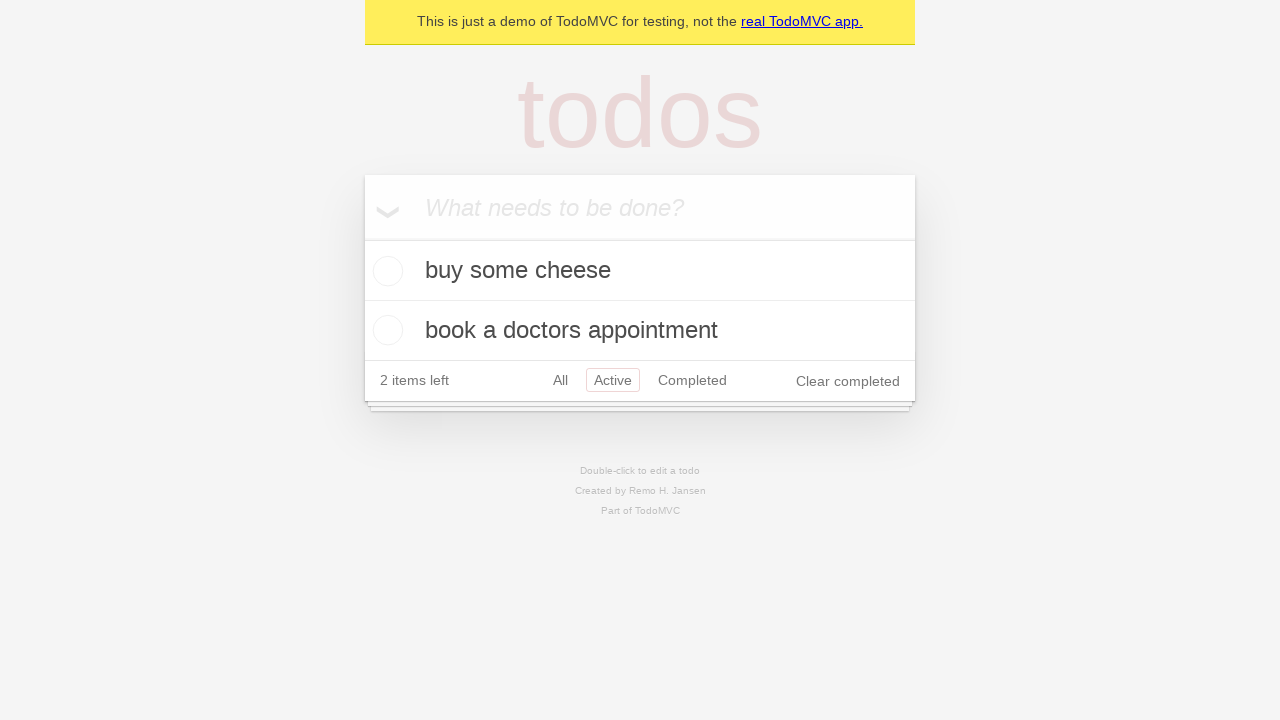